Tests the PayTR website for loading indicators by checking page content

Starting URL: https://www.paytr.com

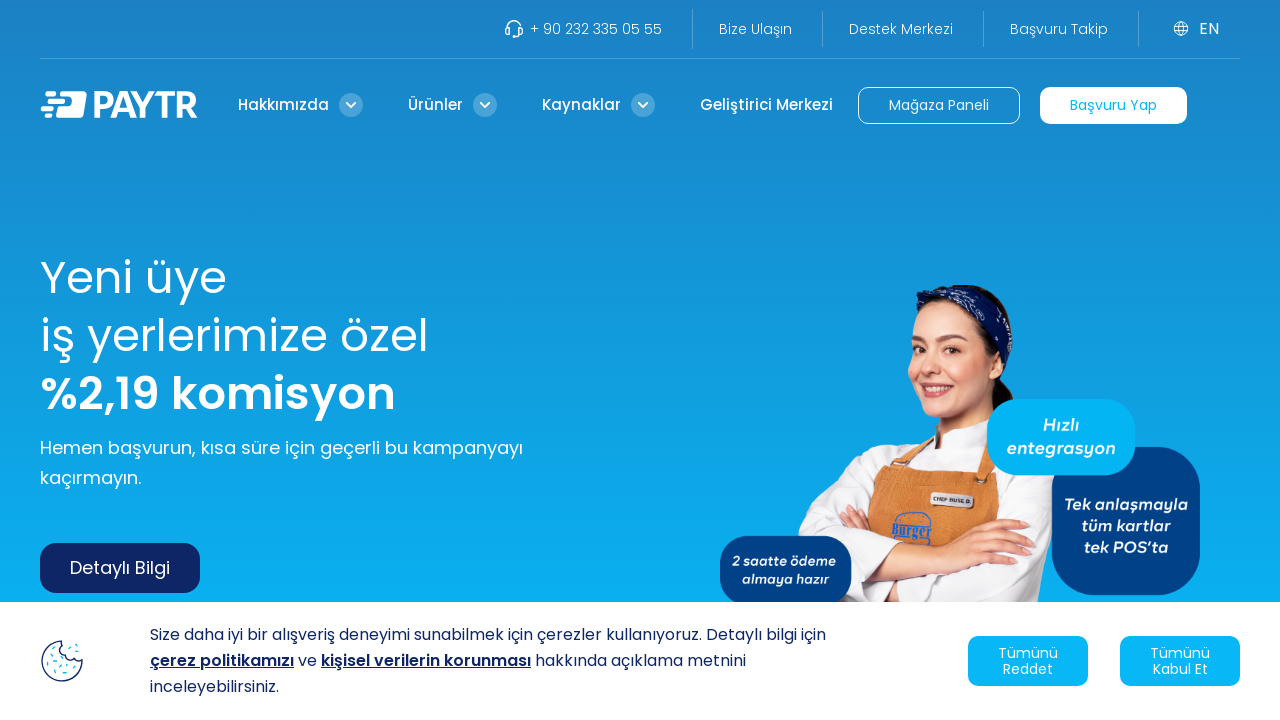

Waited for page DOM content to load
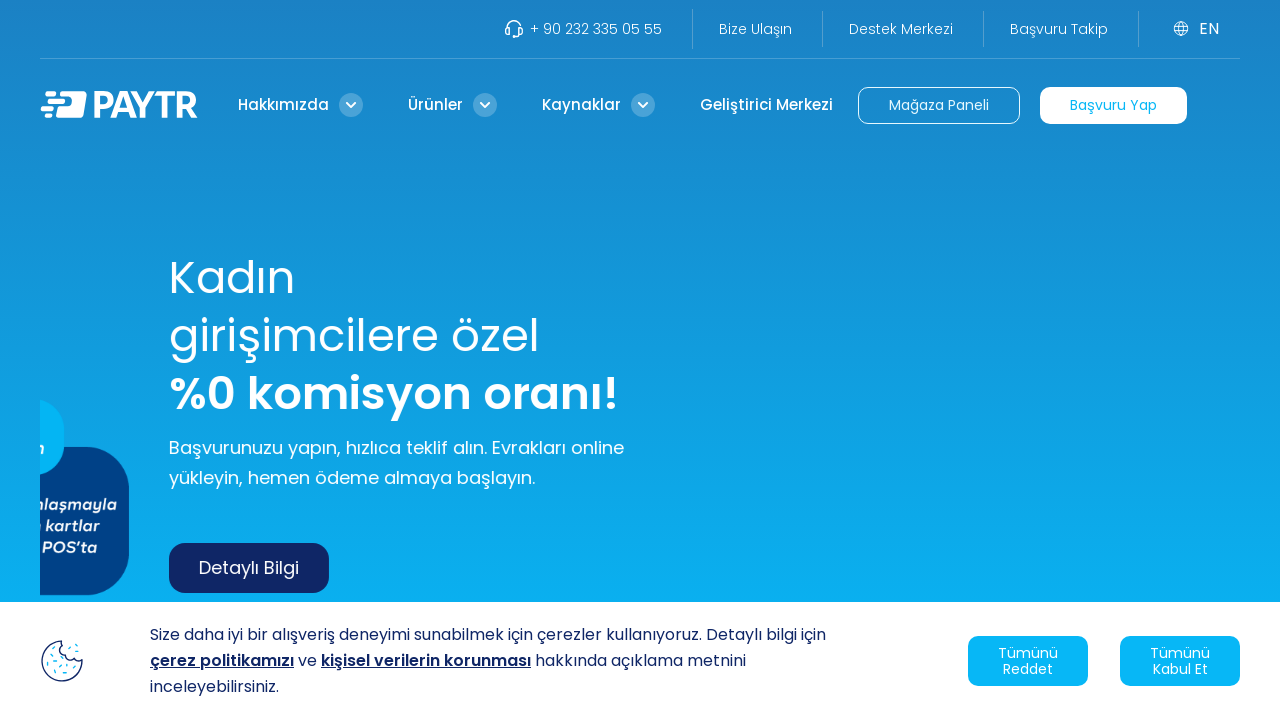

Verified page body element is present
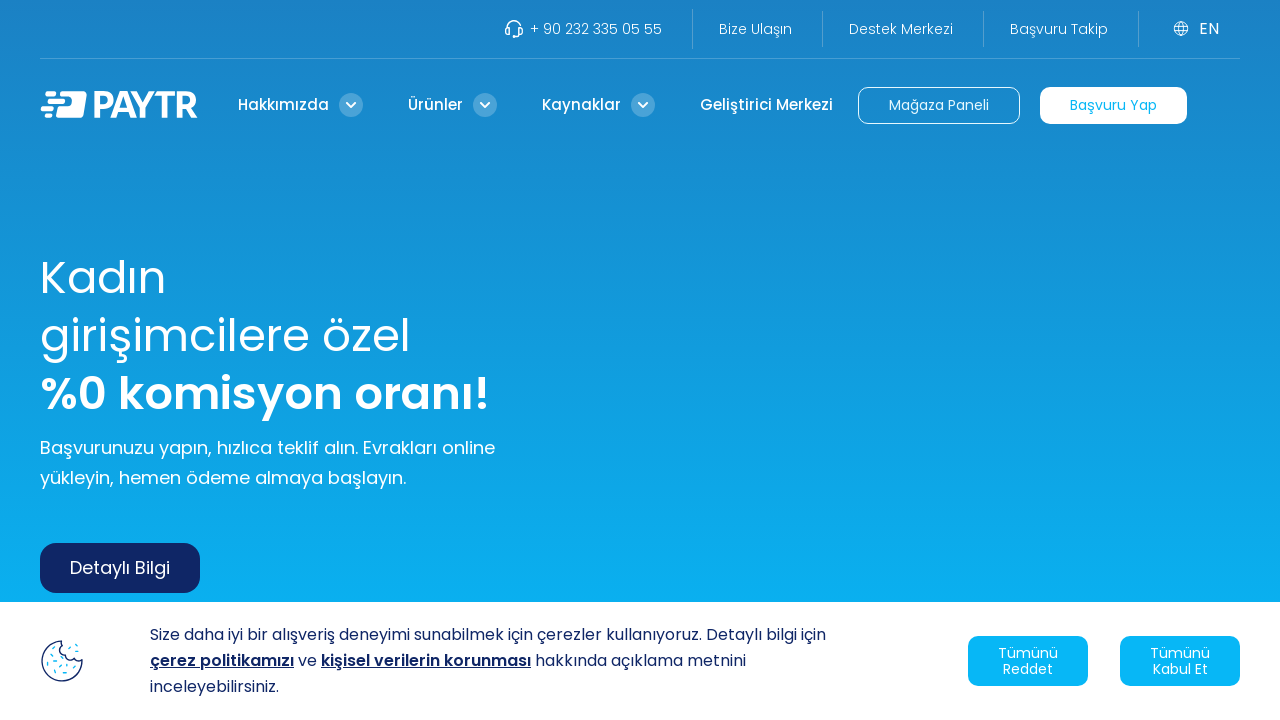

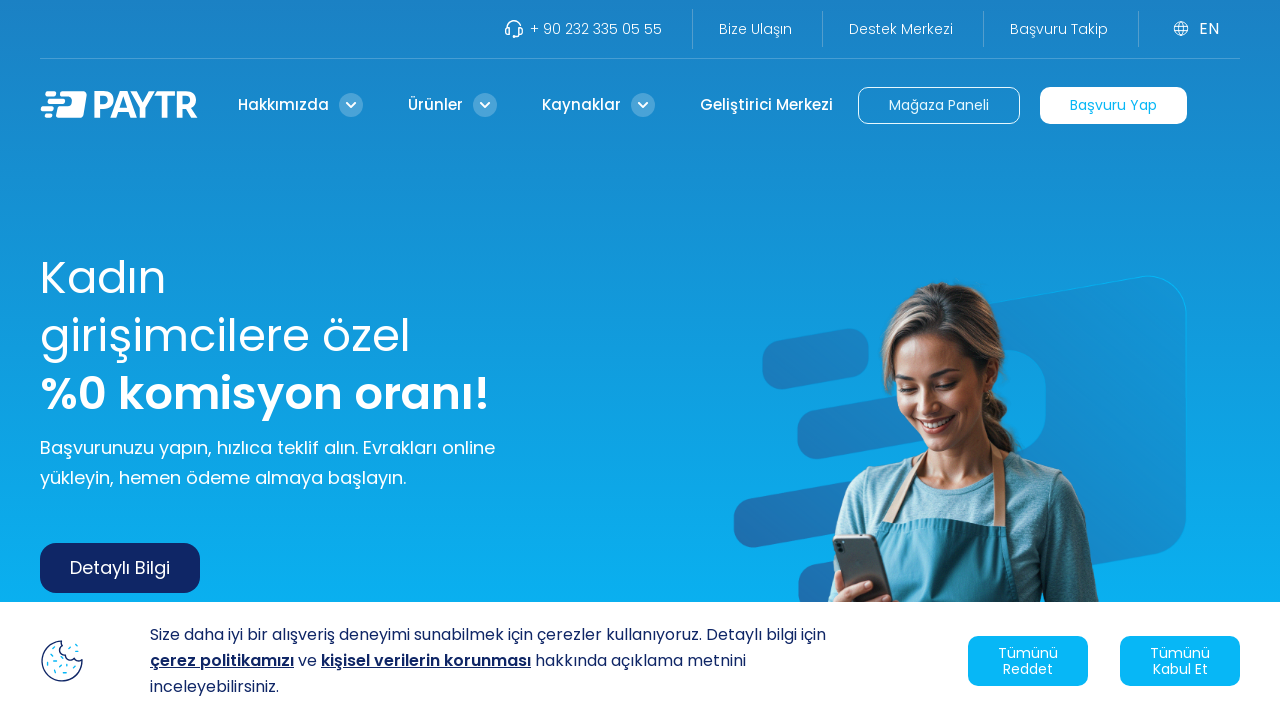